Tests file upload functionality by selecting a file using the file input, clicking the upload button, and verifying the "File Uploaded!" success message is displayed.

Starting URL: https://the-internet.herokuapp.com/upload

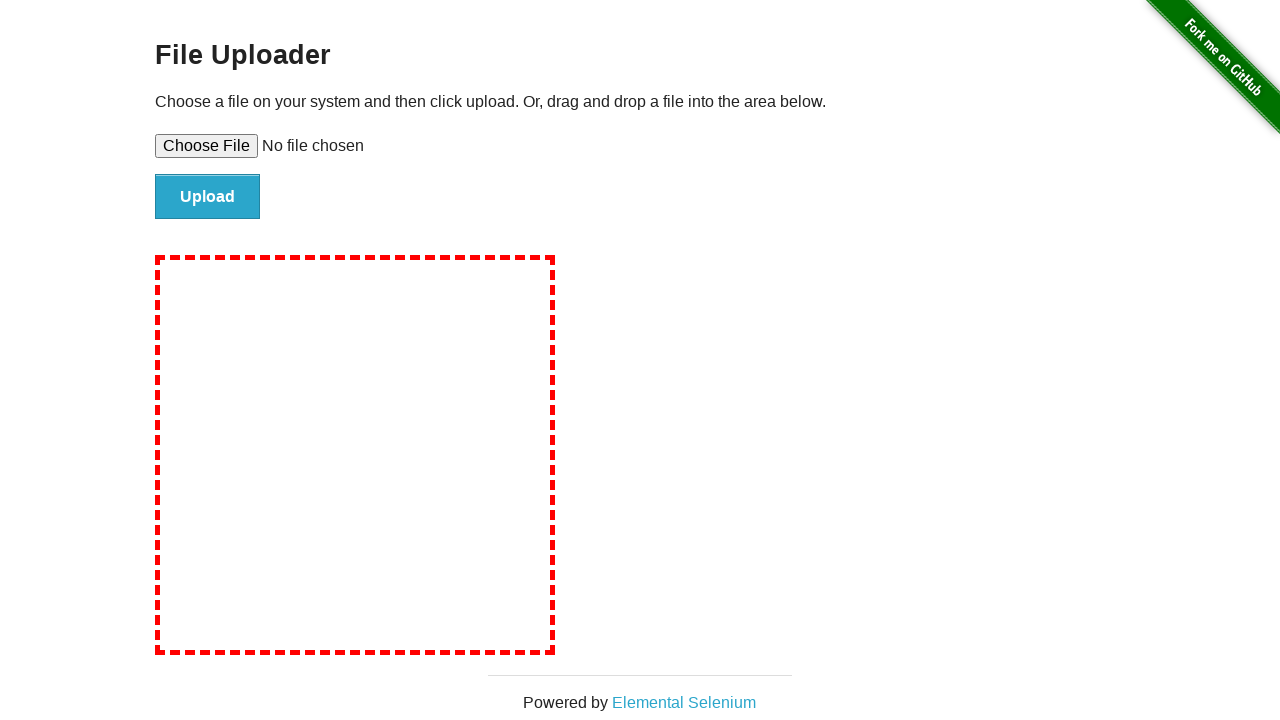

Created temporary test file for upload
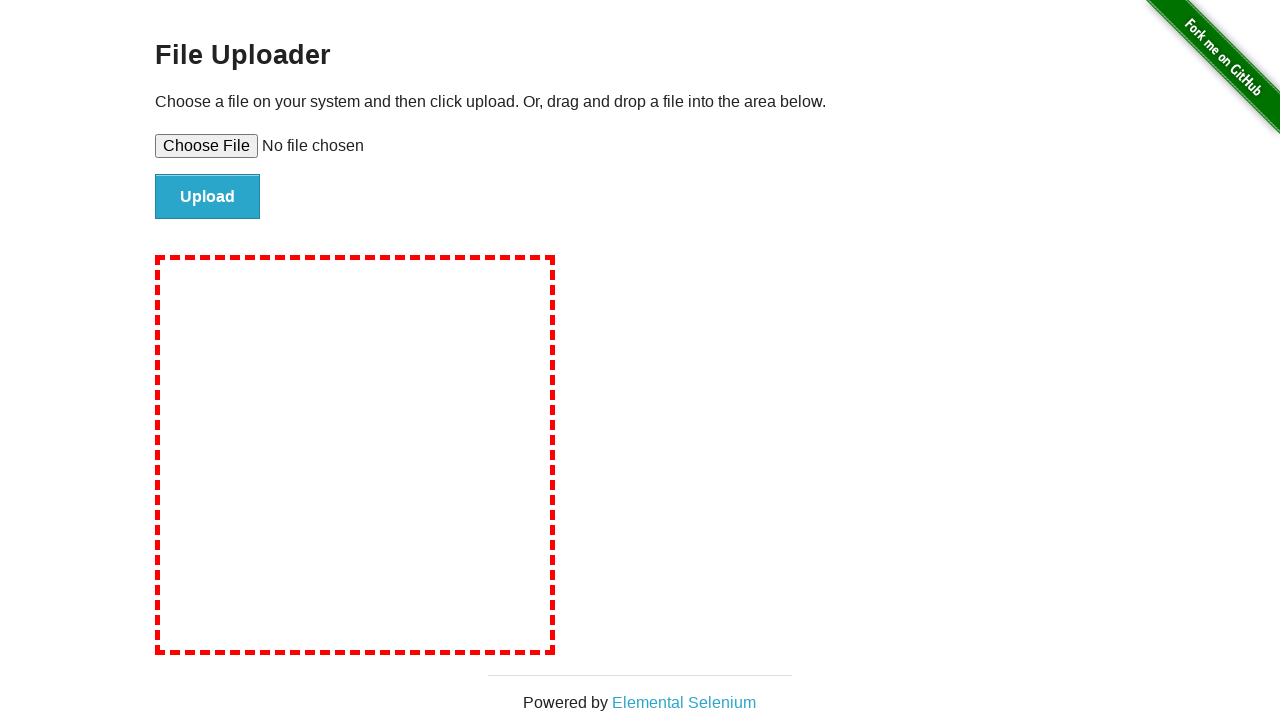

Selected file using file input element
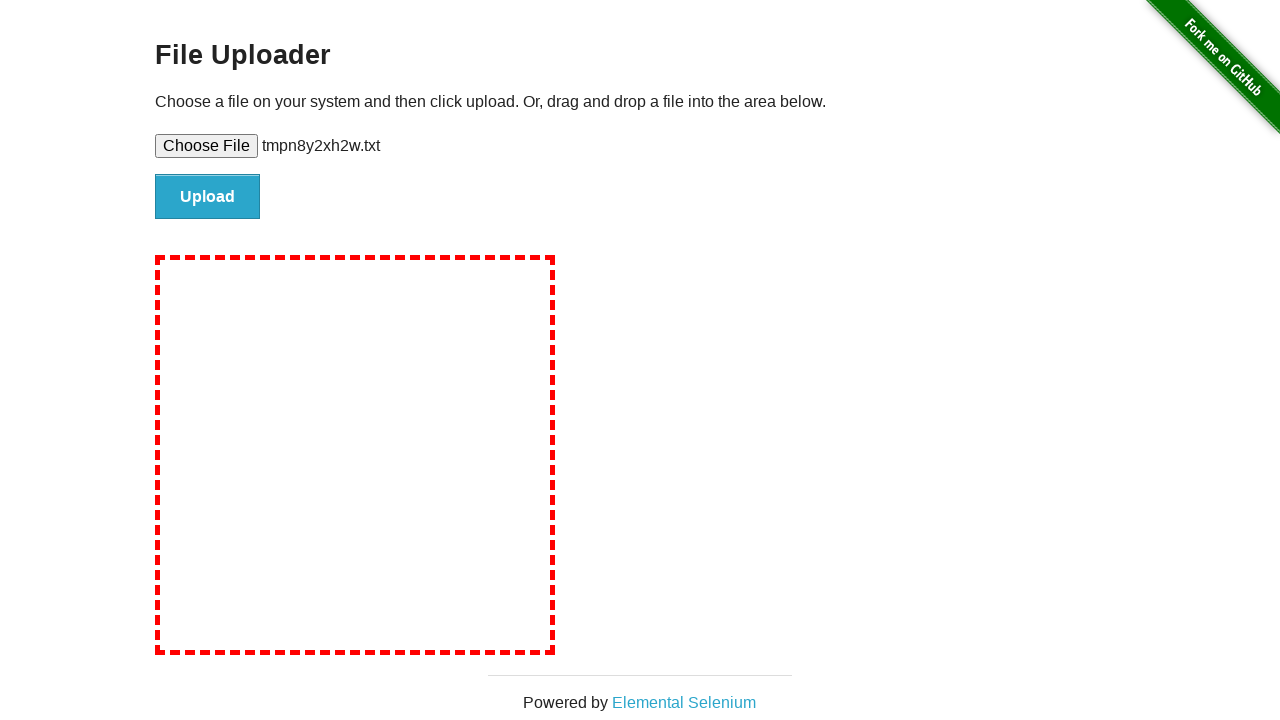

Clicked the Upload button at (208, 197) on input[value='Upload']
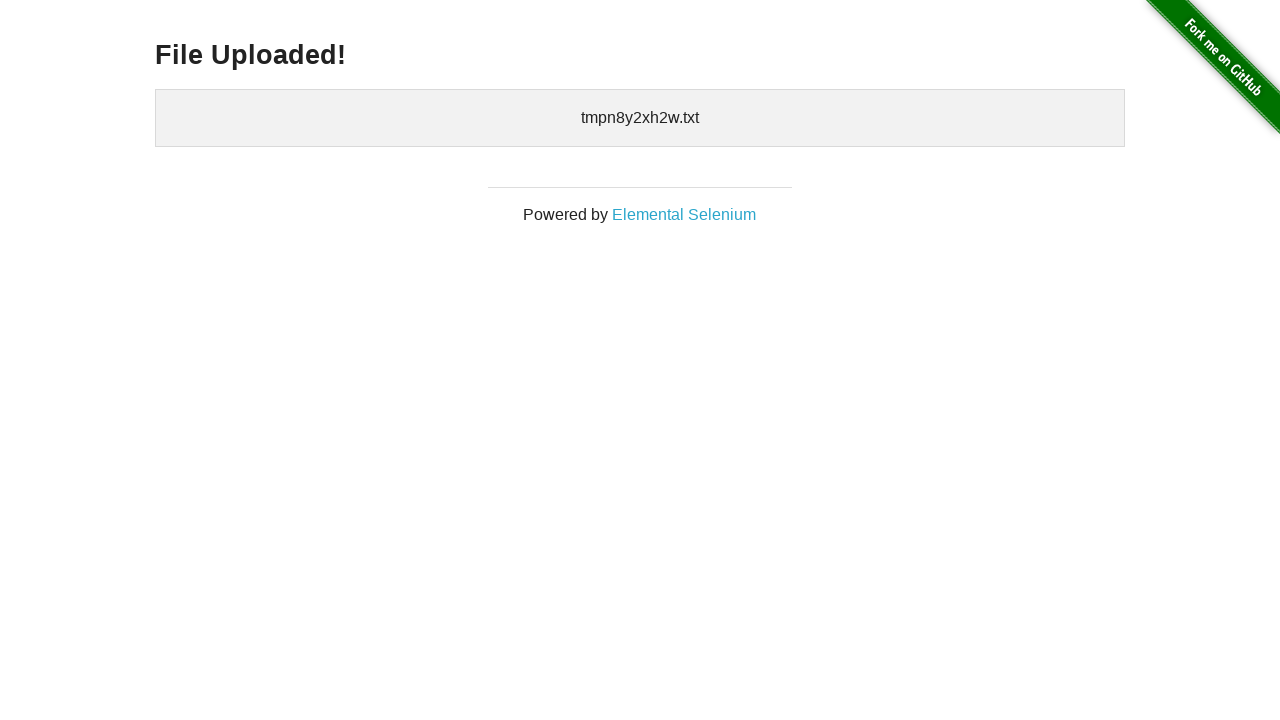

Success message element loaded
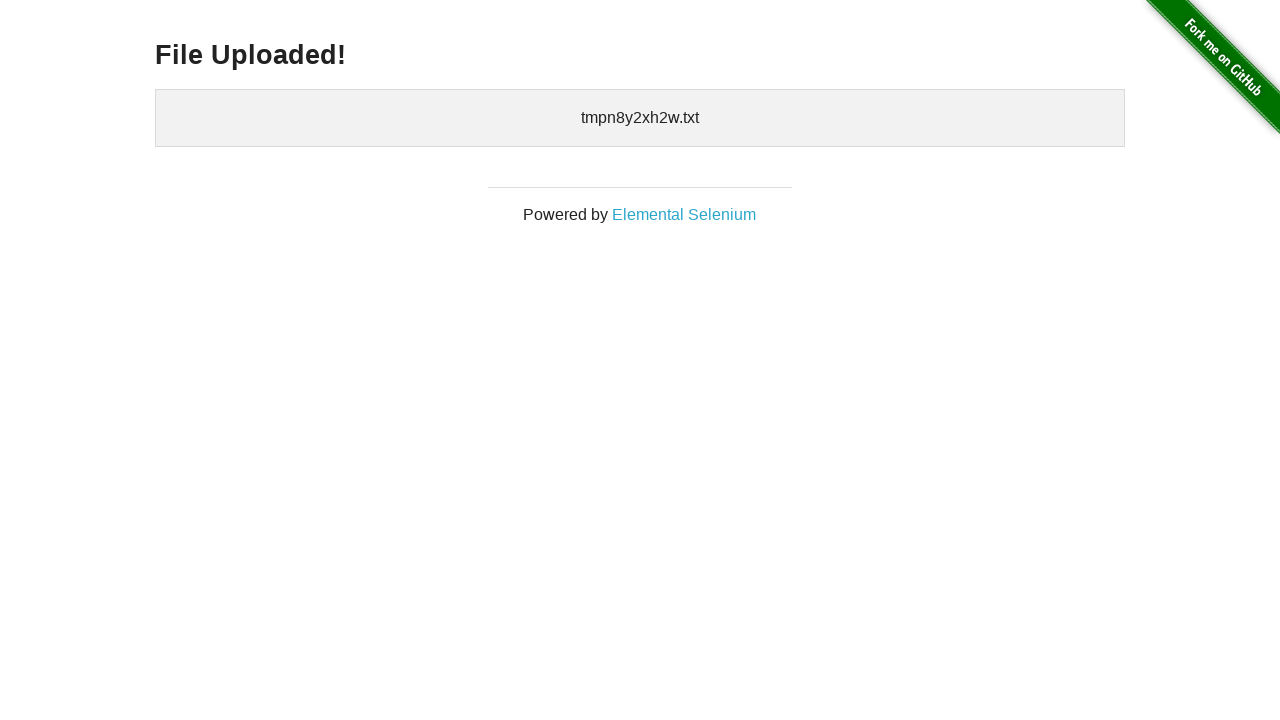

Retrieved success message text: 'File Uploaded!'
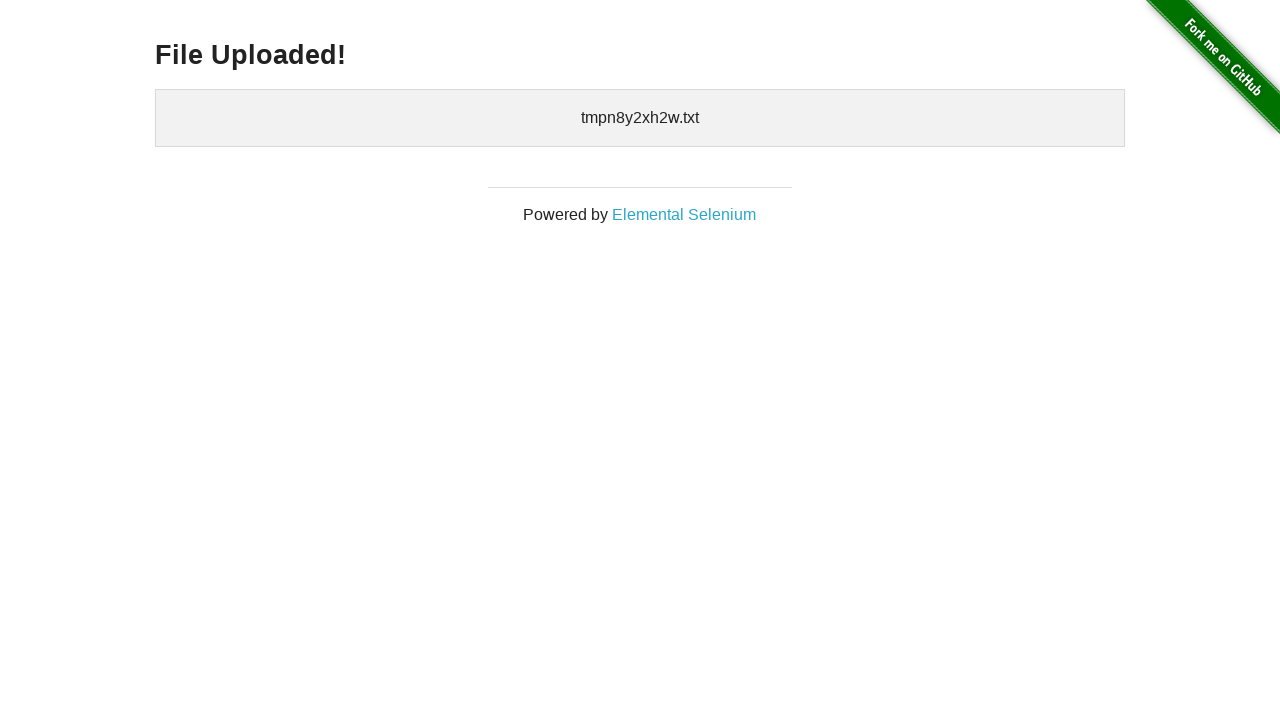

Verified 'File Uploaded!' success message is displayed
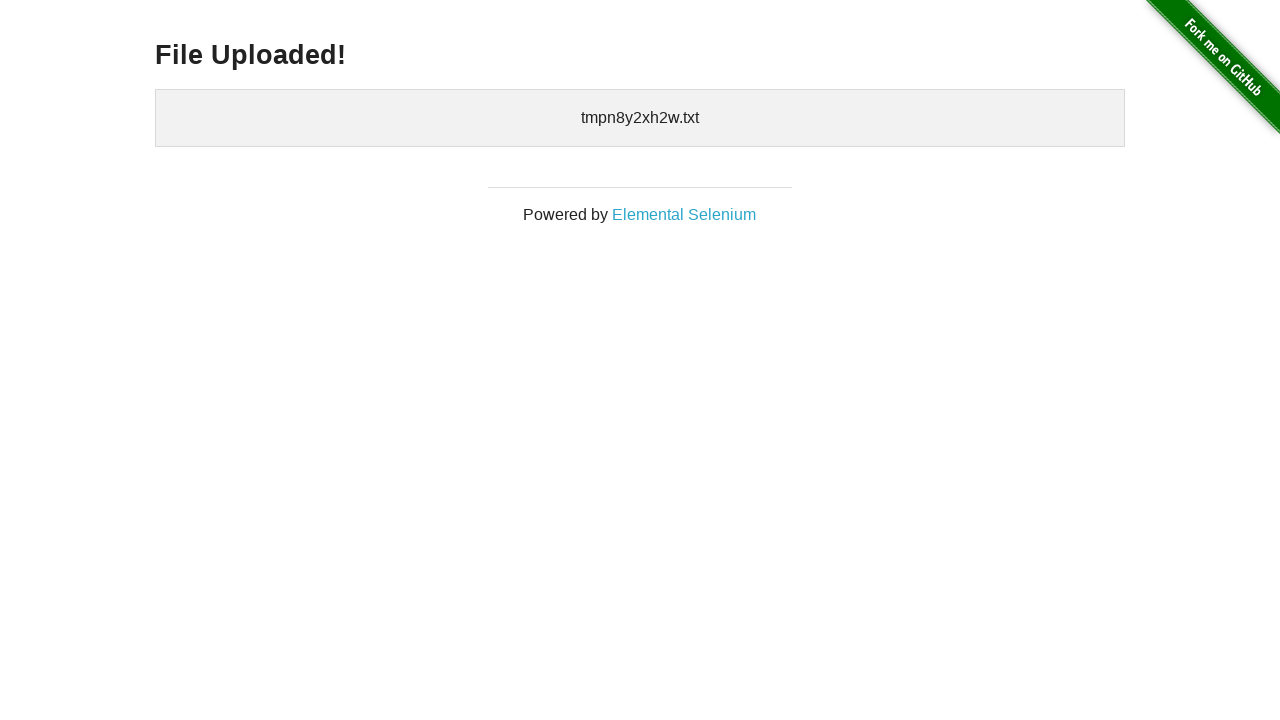

Cleaned up temporary test file
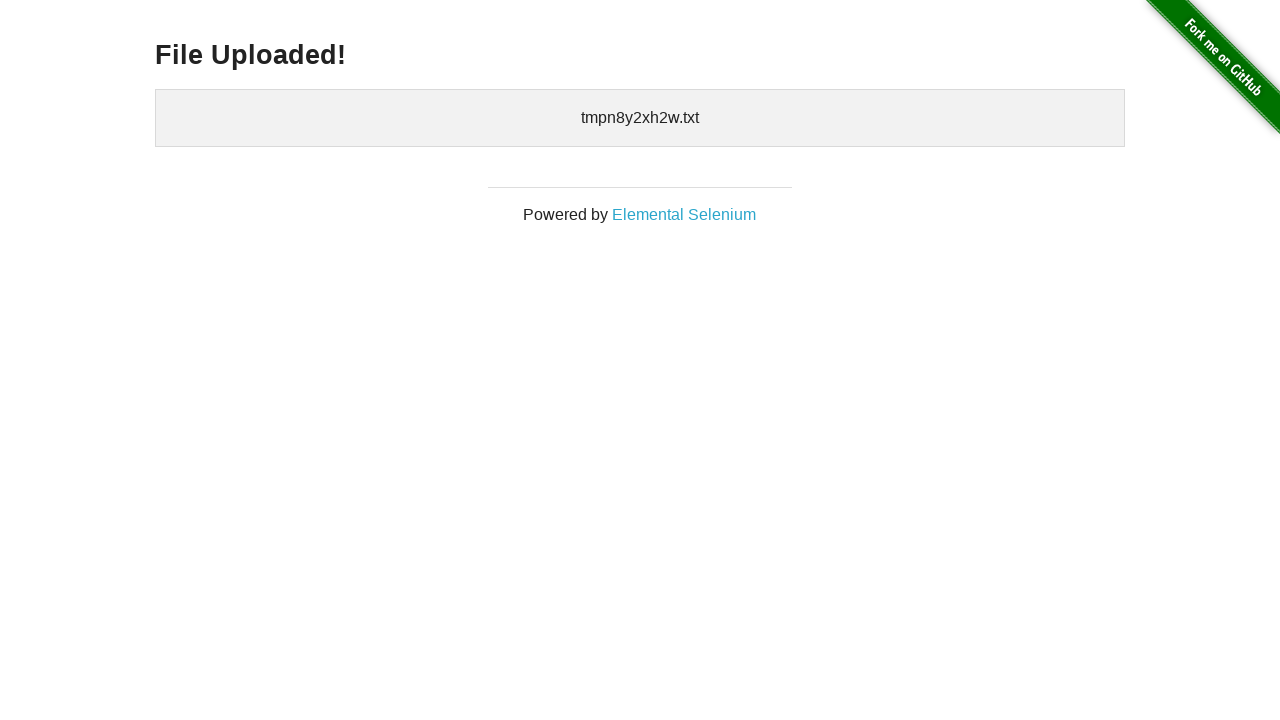

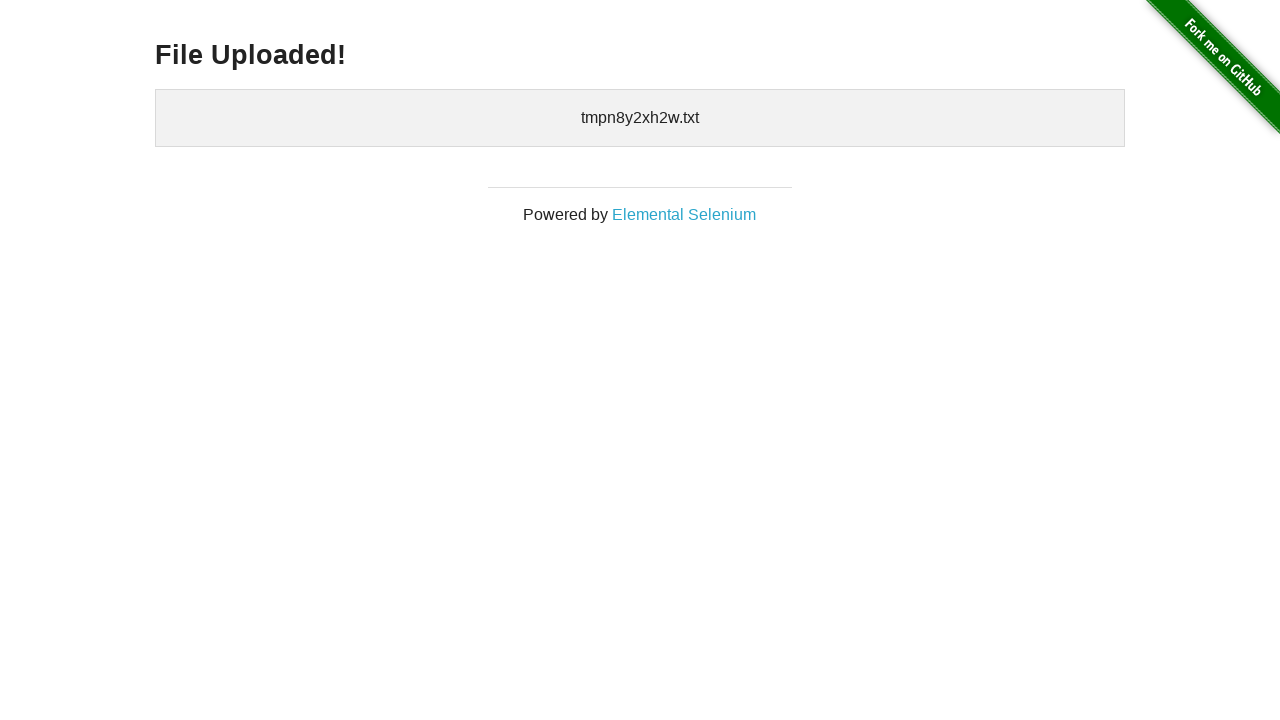